Tests calendar date picker functionality by navigating through years and months to select a specific date (October 24, 2046) and verifying the selected value

Starting URL: https://rahulshettyacademy.com/seleniumPractise/#/offers

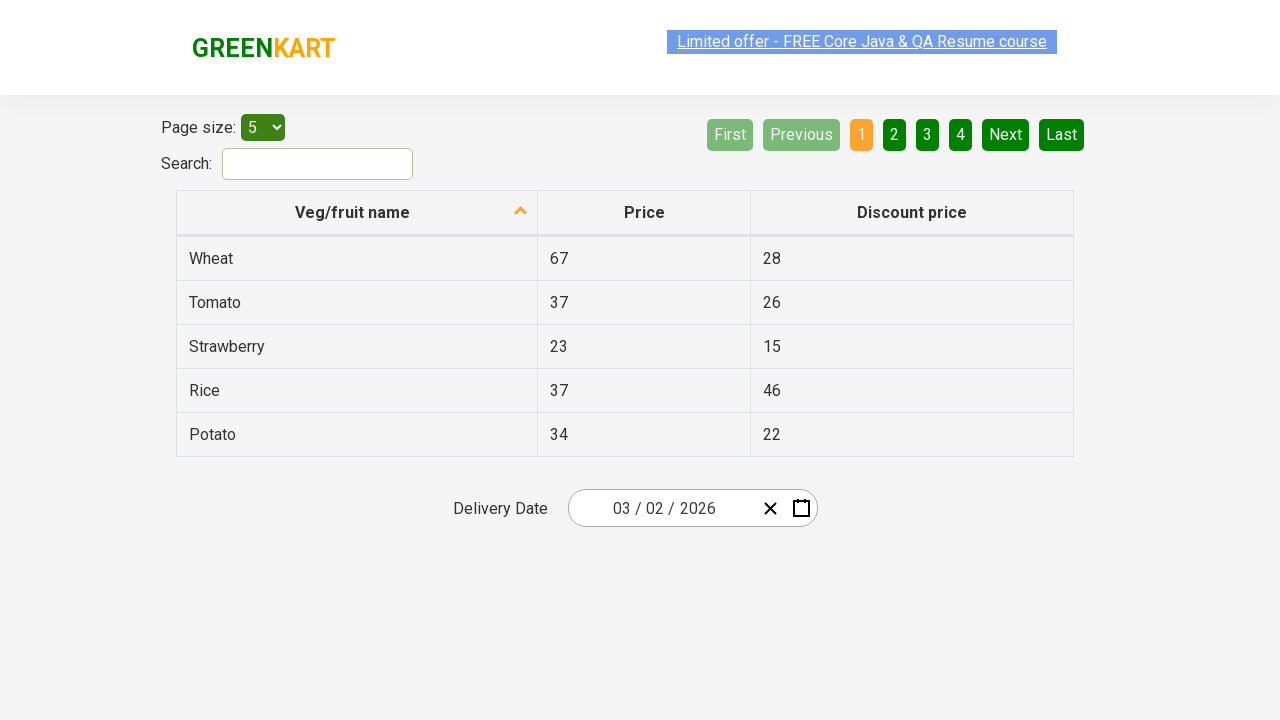

Clicked on date picker to open calendar at (692, 508) on .react-date-picker--enabled
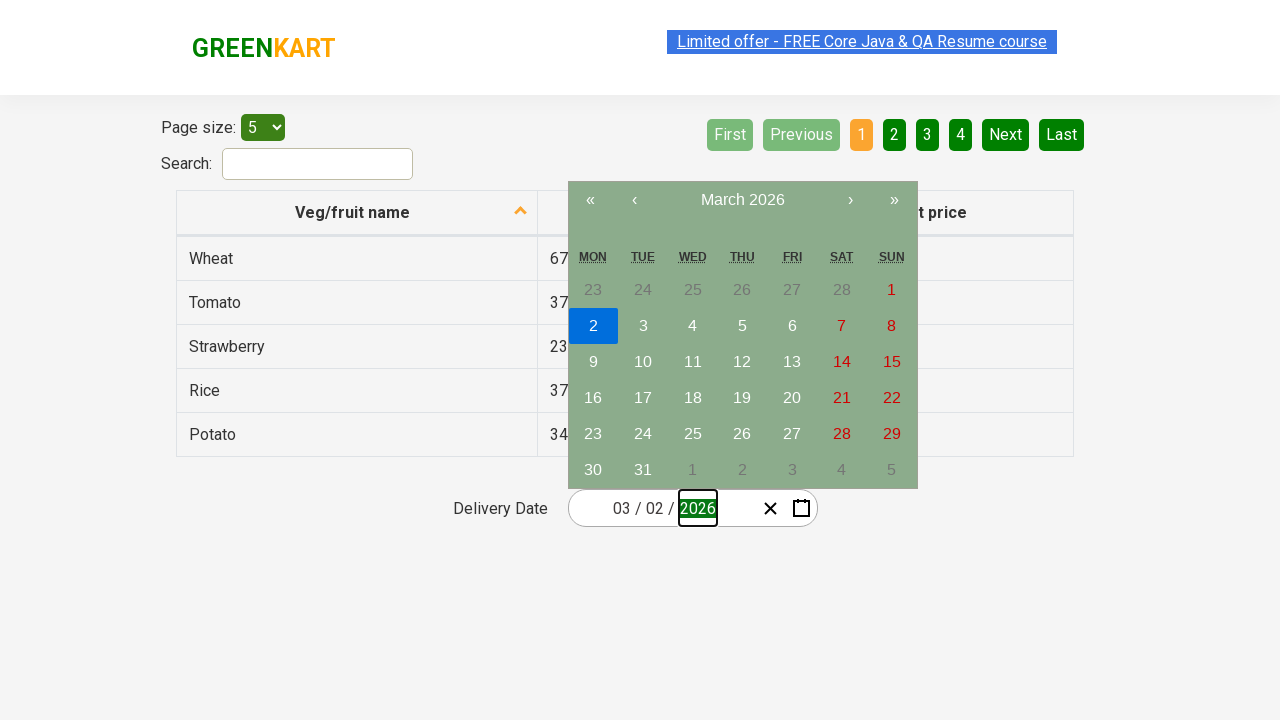

Clicked navigation label to switch to month view at (742, 200) on .react-calendar__navigation__label__labelText
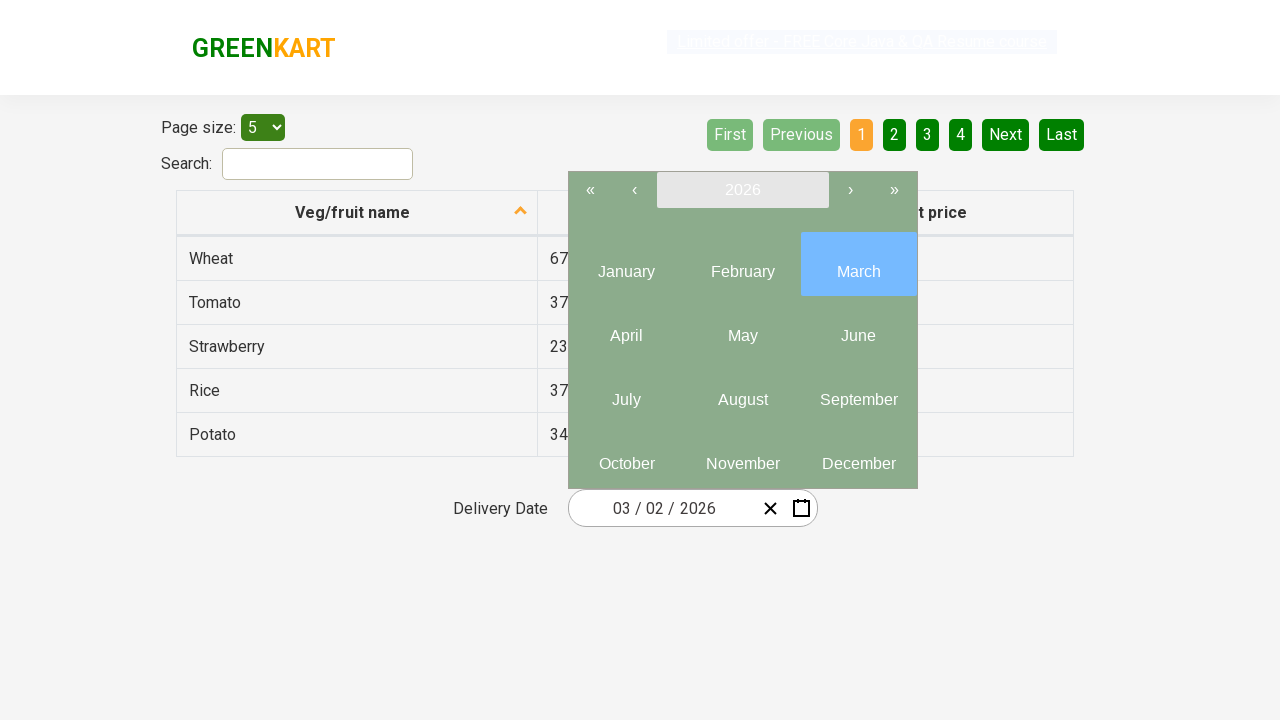

Clicked navigation label again to switch to year view at (742, 190) on .react-calendar__navigation__label__labelText
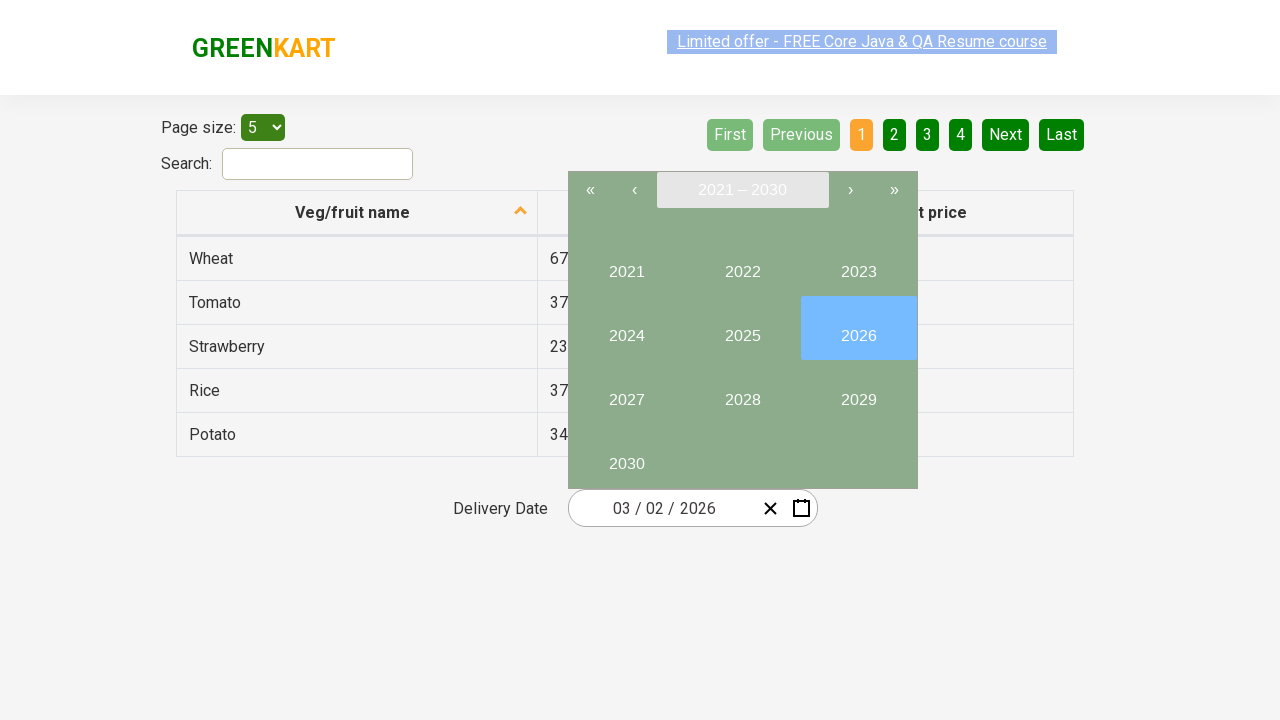

Clicked next button to navigate forward through years (first click) at (850, 190) on .react-calendar__navigation__next-button
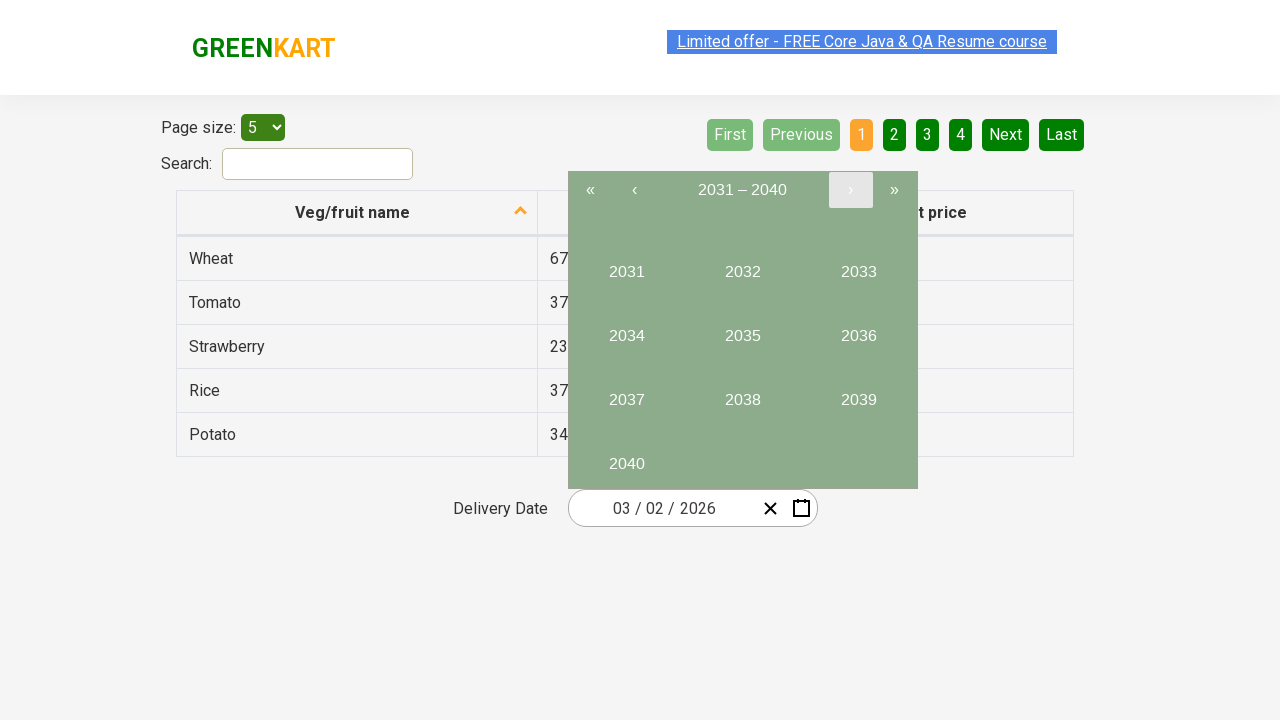

Clicked next button to navigate forward through years (second click) at (850, 190) on .react-calendar__navigation__next-button
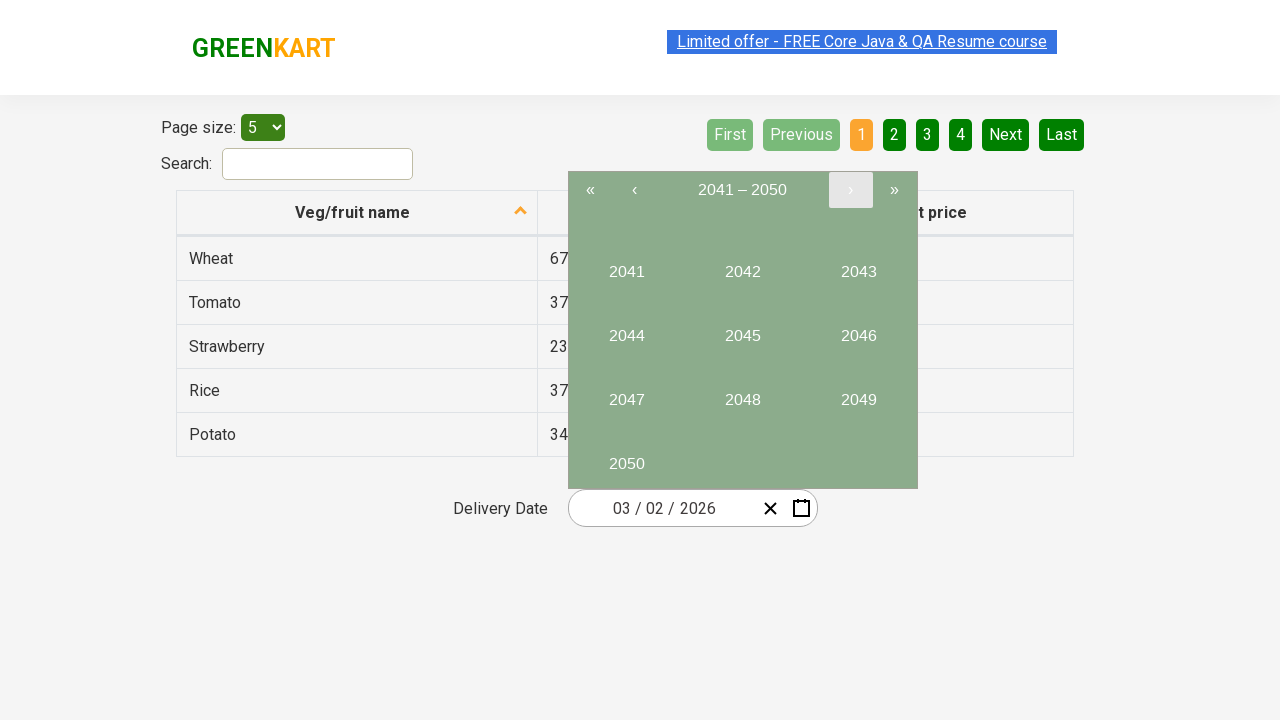

Selected year 2046 at (858, 328) on internal:text="2046"i
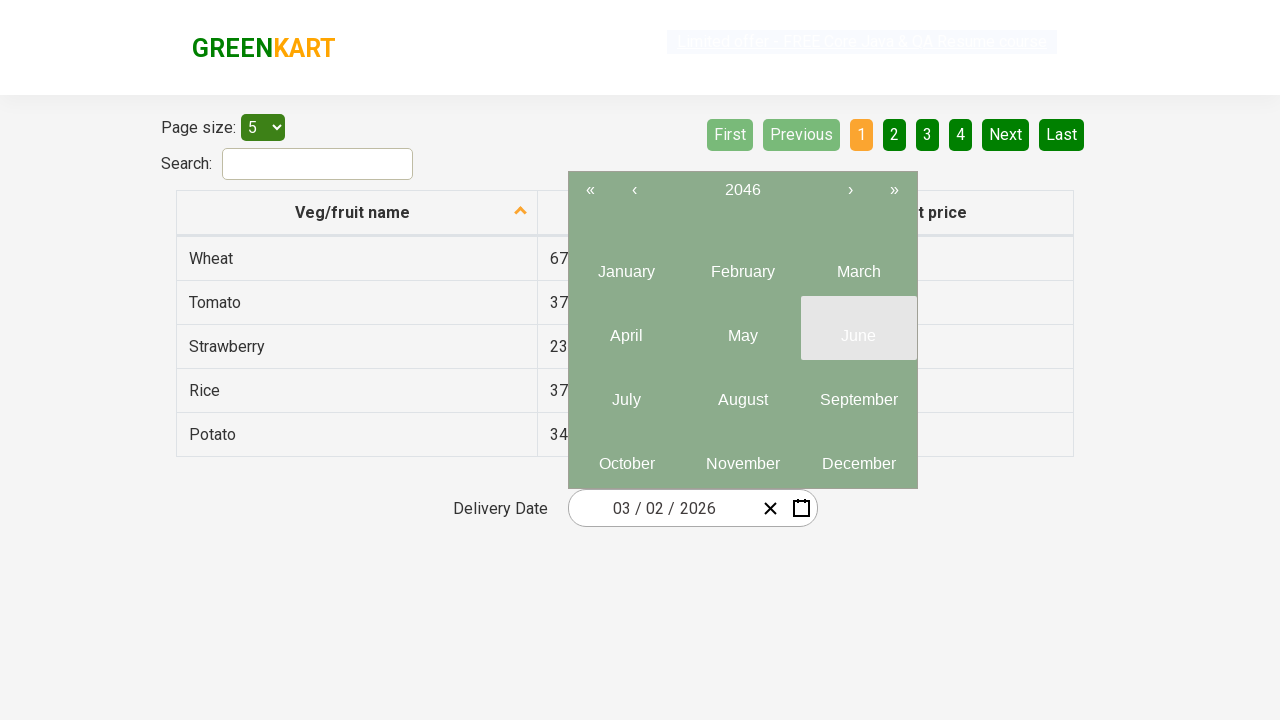

Selected month 10 (October) at (626, 456) on .react-calendar__year-view__months__month >> nth=9
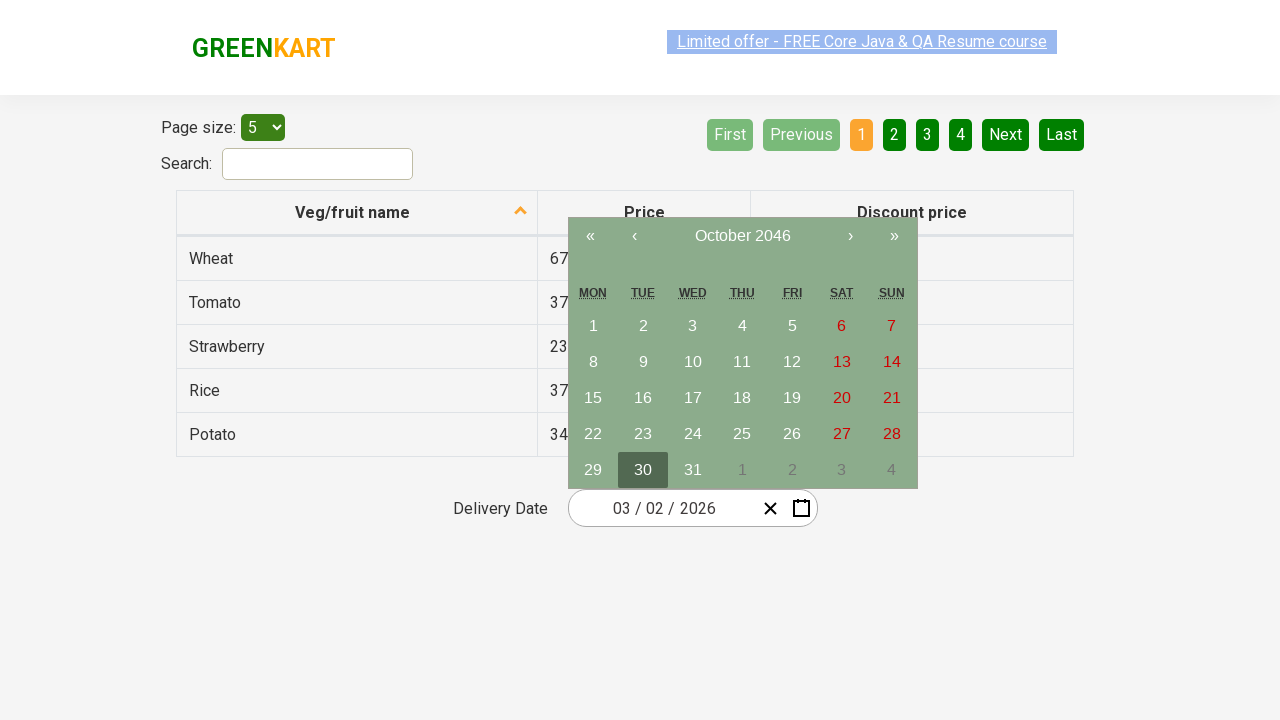

Selected day 24 at (693, 434) on //abbr[text()='24']
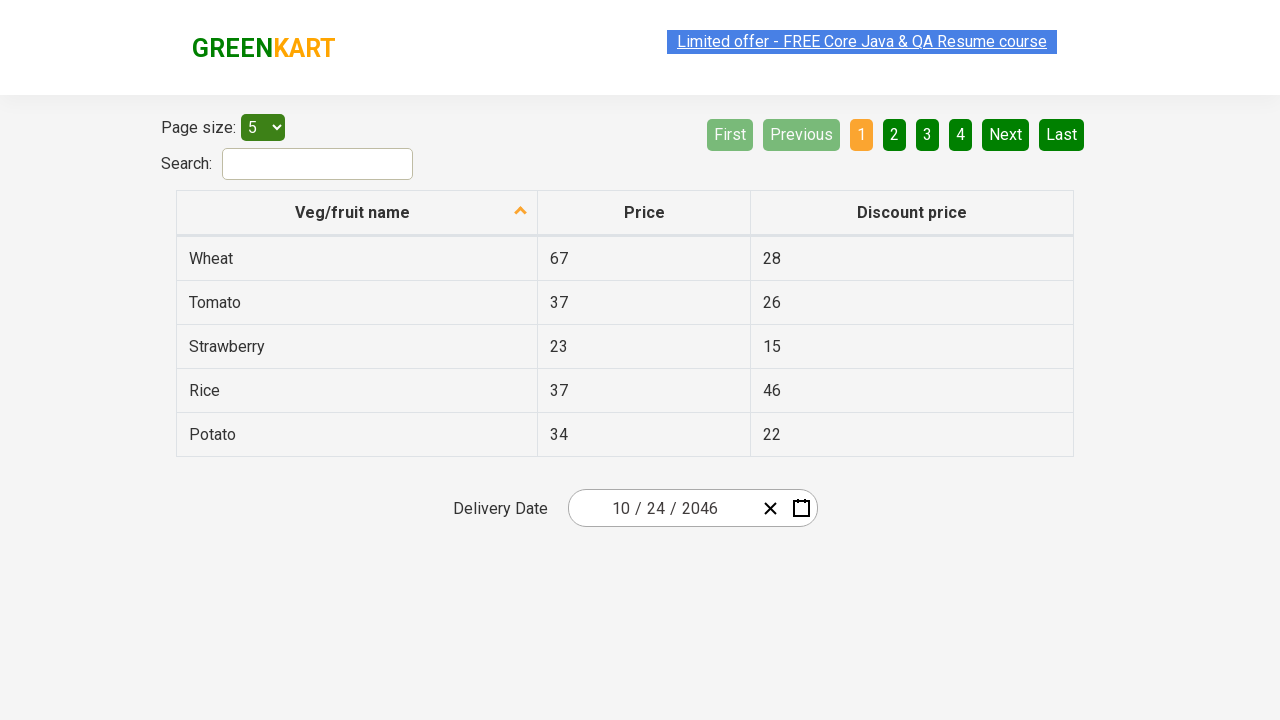

Retrieved selected date value: 2046-10-24
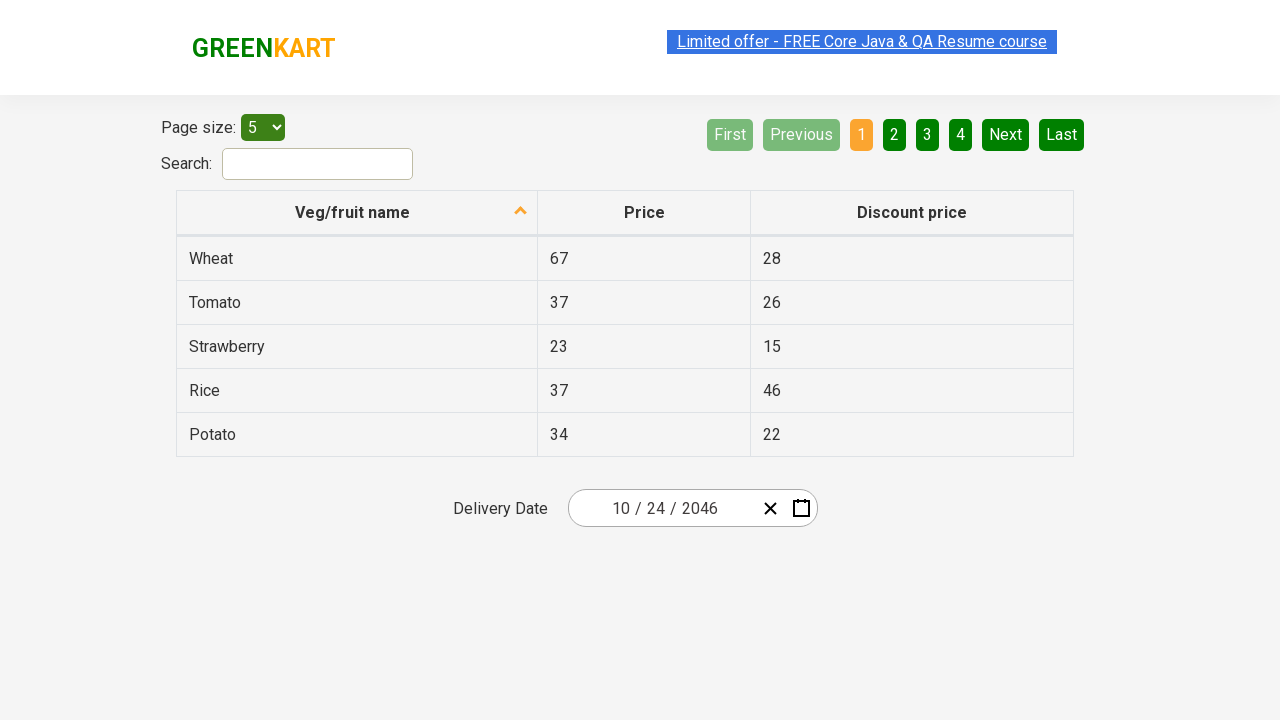

Verified that selected date contains 2046-10-24
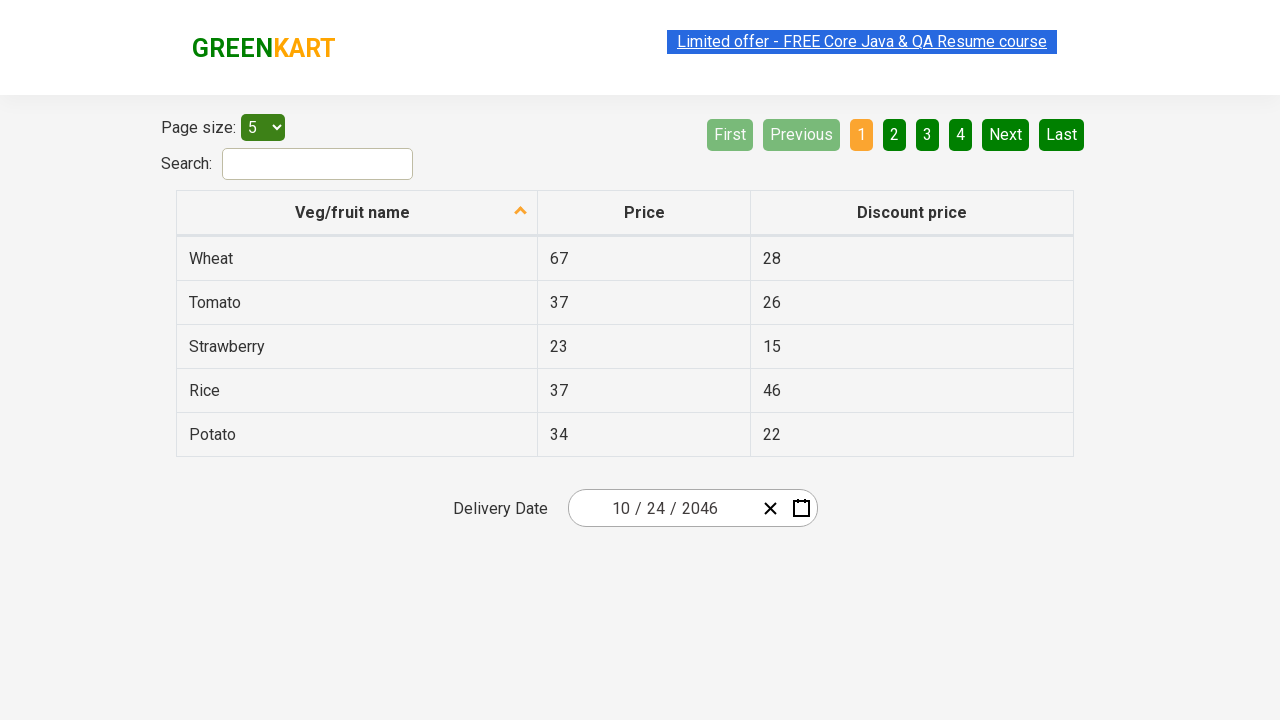

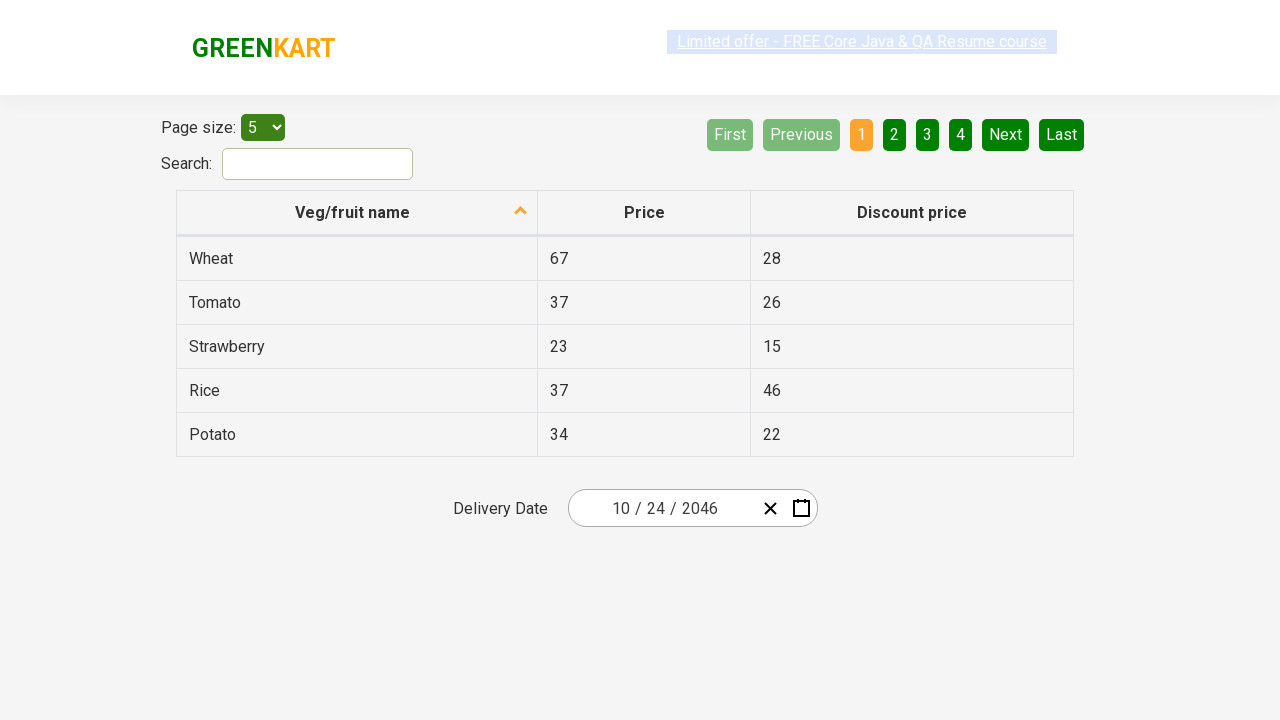